Navigates to VnExpress news website and verifies the page loads successfully by checking for input elements

Starting URL: https://vnexpress.net/

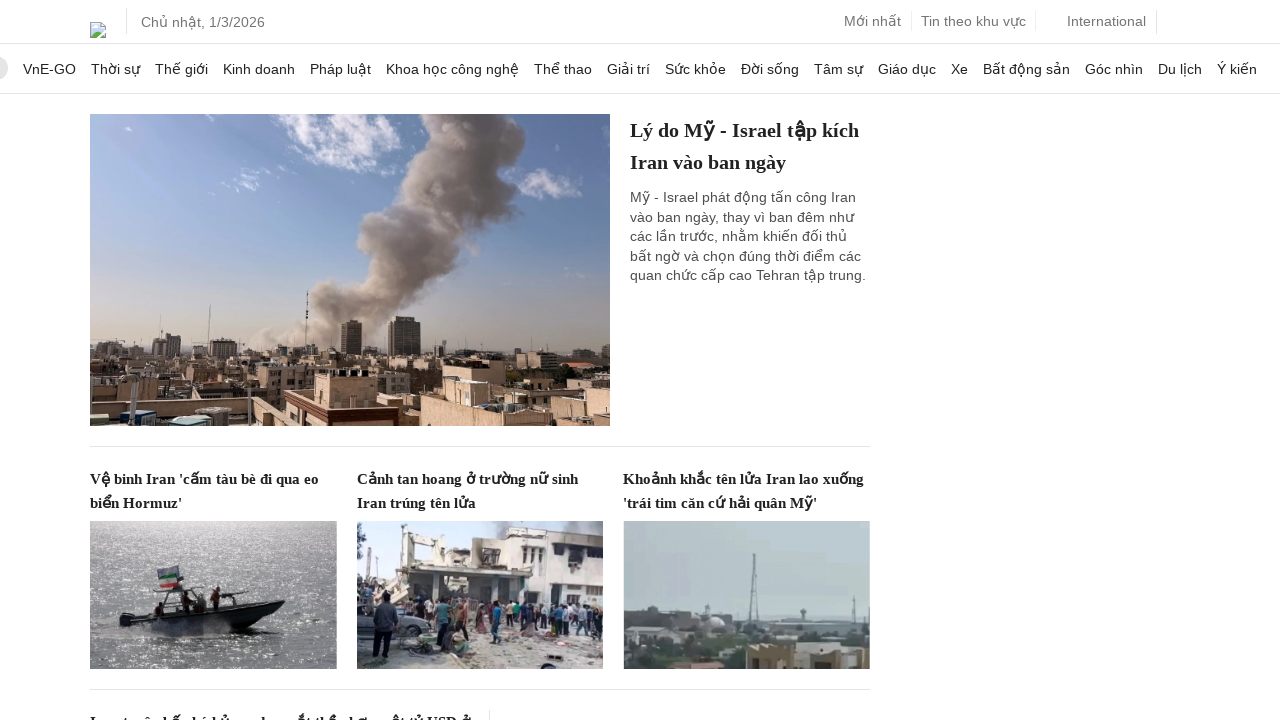

Navigated to VnExpress news website
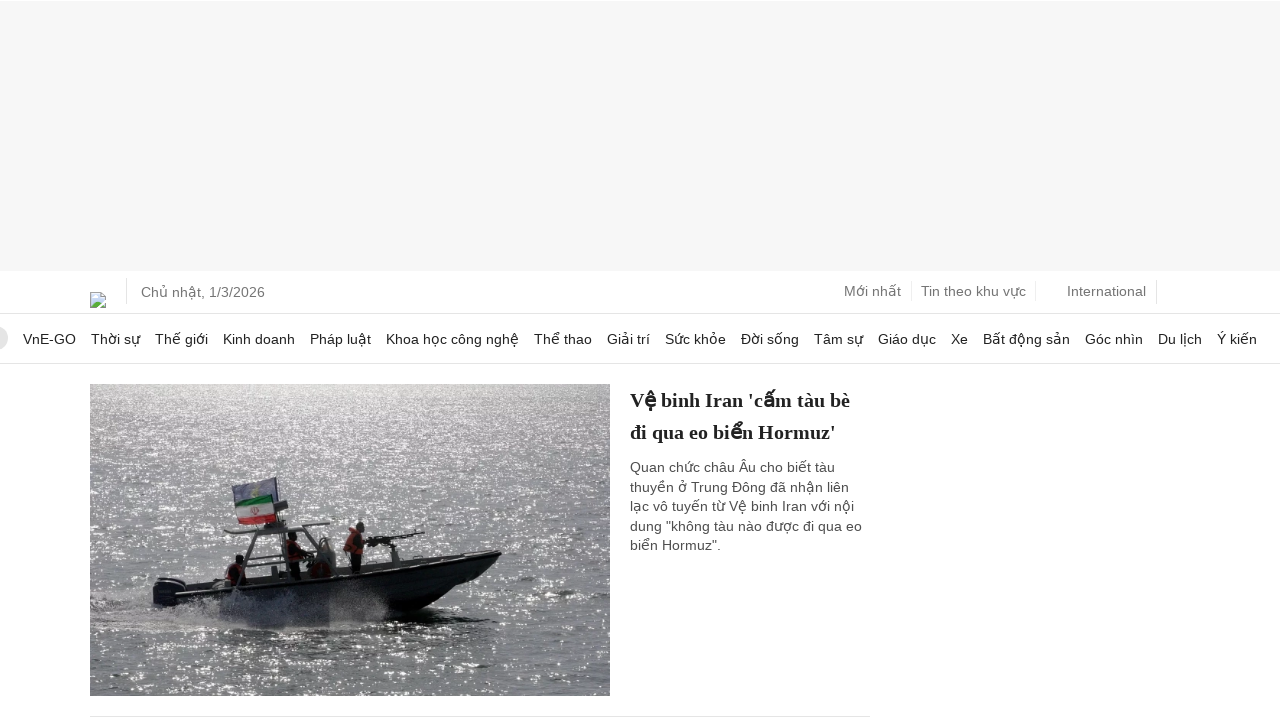

Input elements appeared on page
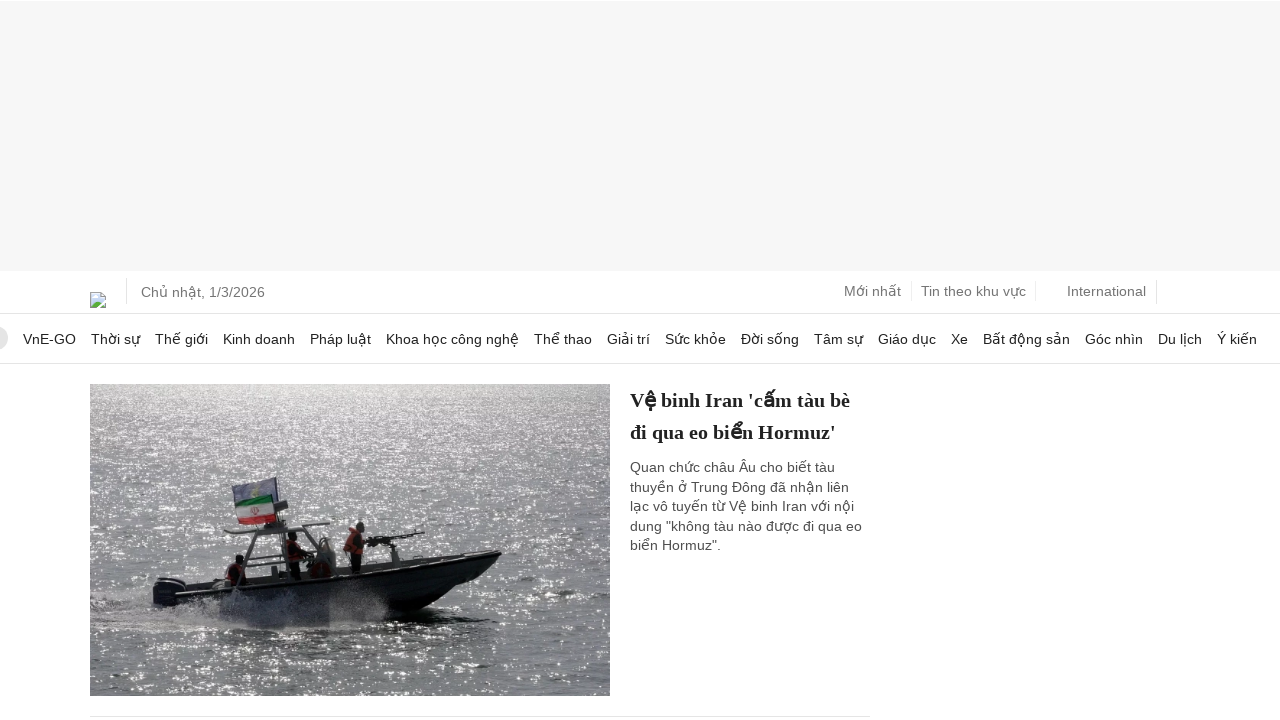

First input element confirmed to be attached
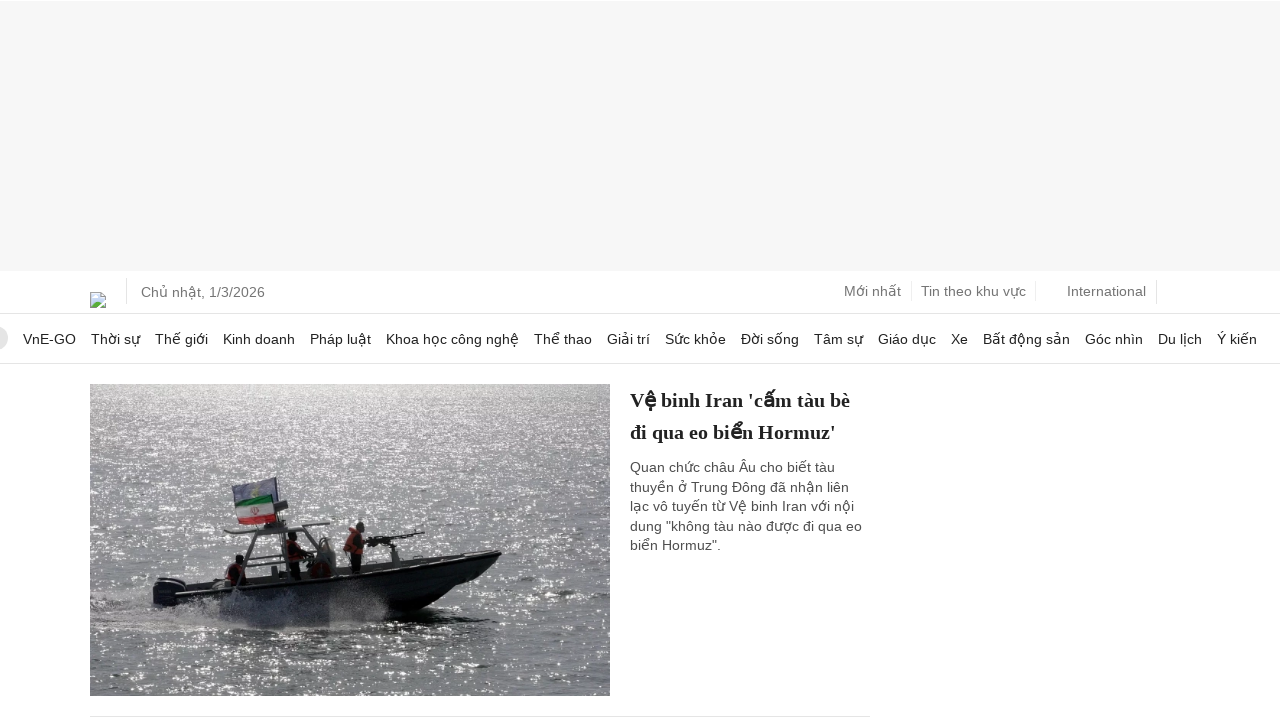

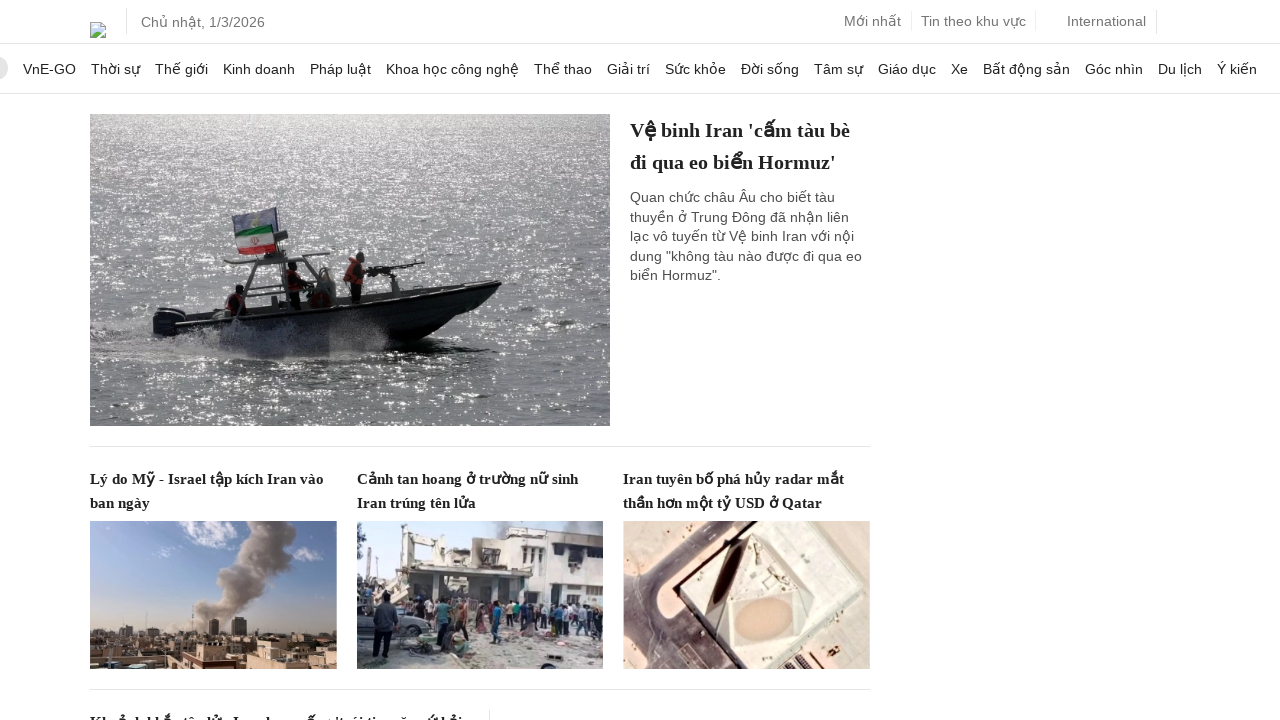